Navigates to the login page and verifies the page title is correct

Starting URL: https://the-internet.herokuapp.com/

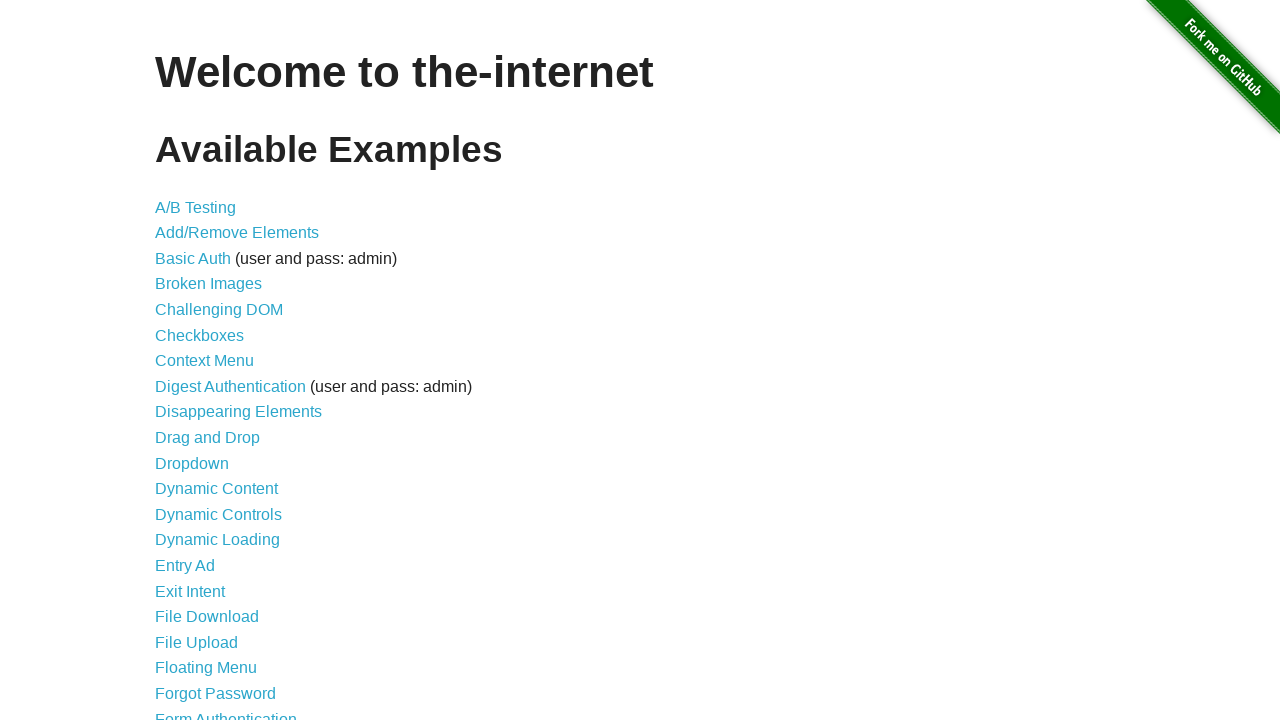

Clicked on Form Authentication link to navigate to login page at (226, 712) on a[href="/login"]
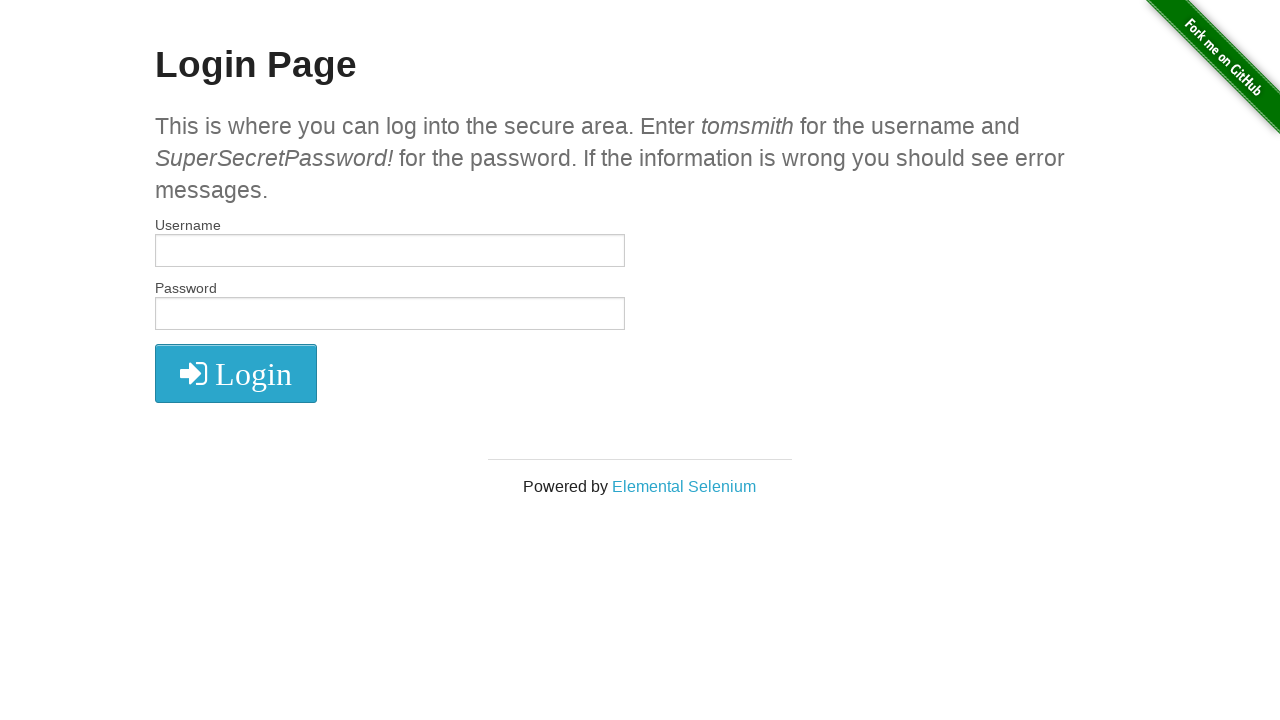

Verified page title is 'The Internet'
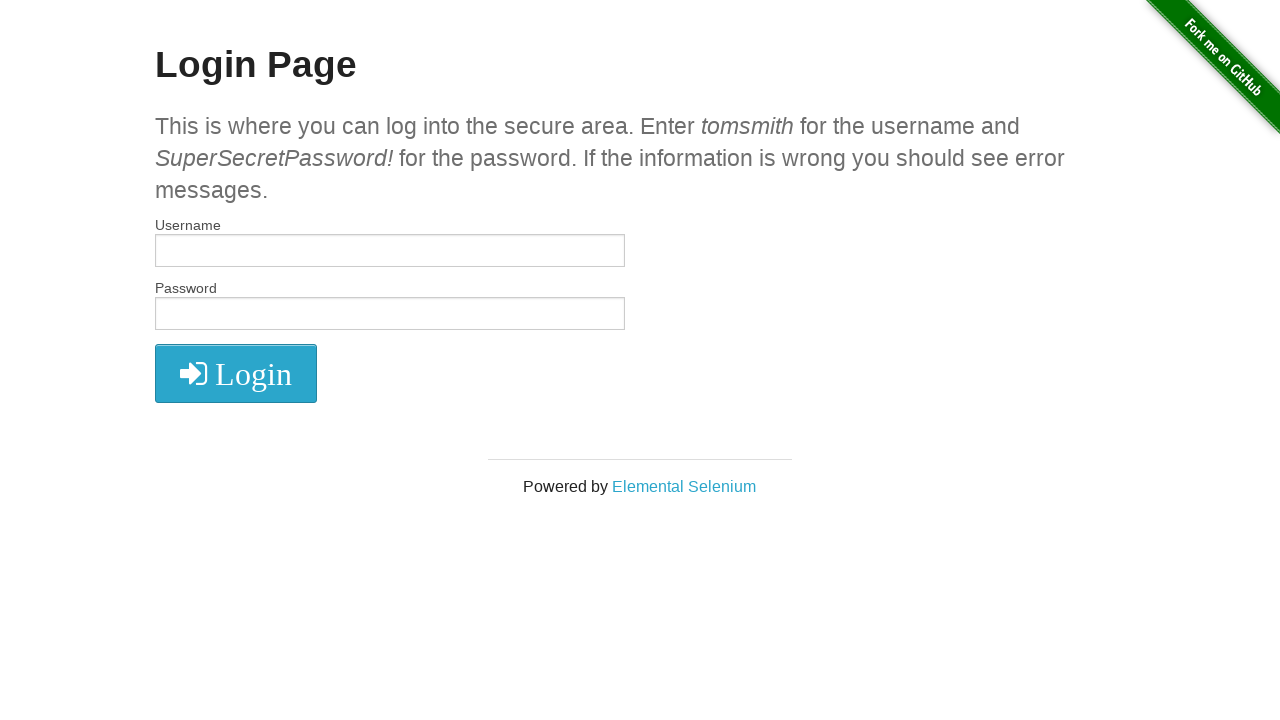

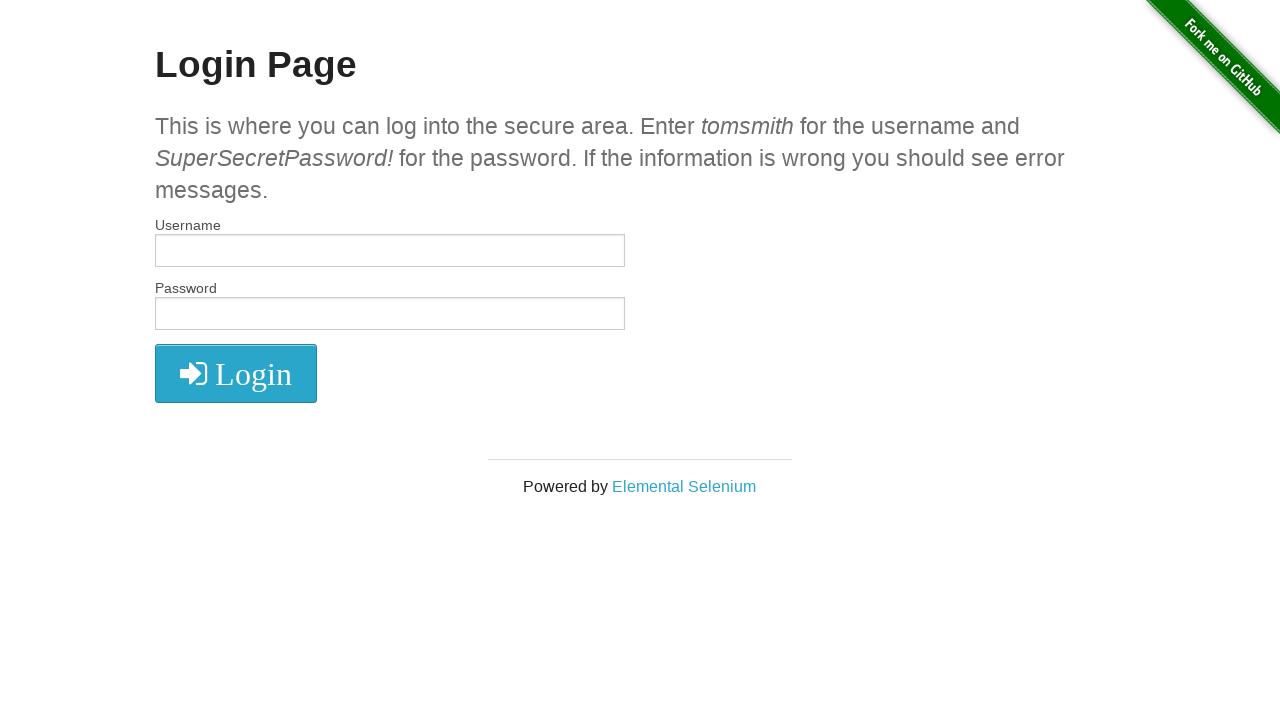